Tests dynamic controls page by clicking the Remove button and verifying that the "It's gone!" message is displayed

Starting URL: https://the-internet.herokuapp.com/dynamic_controls

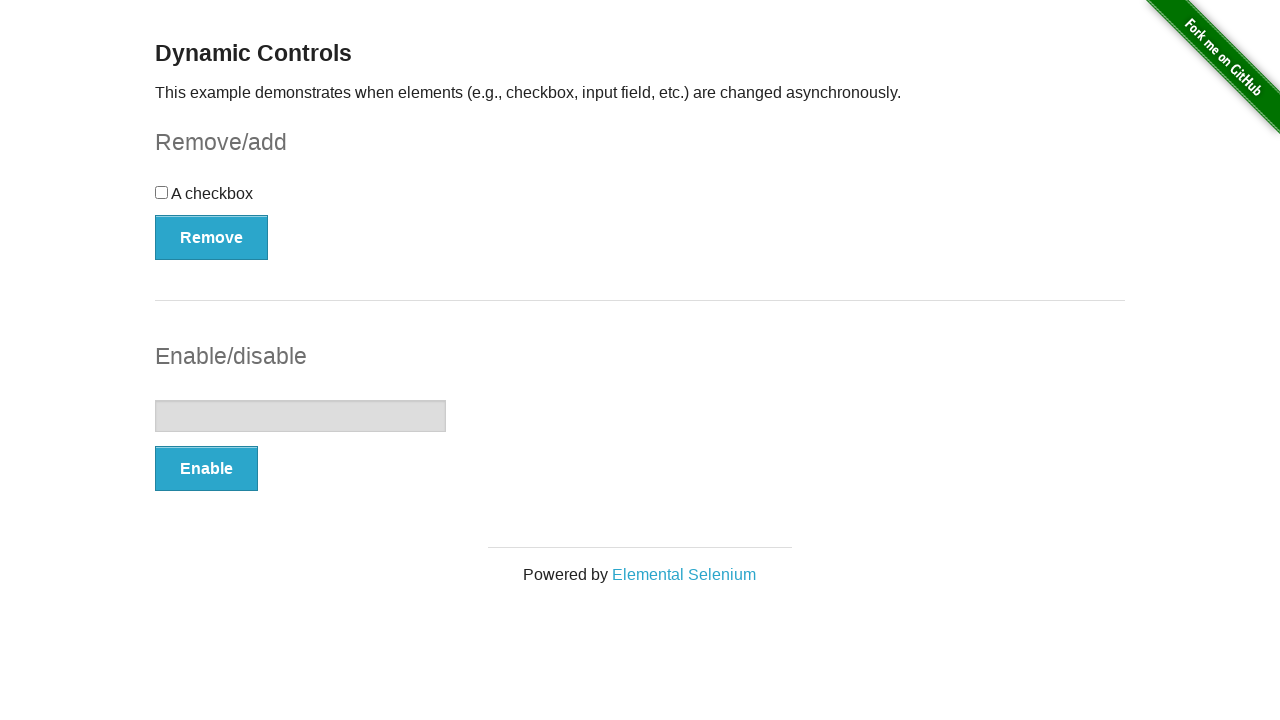

Clicked the Remove button at (212, 237) on xpath=//button[text()='Remove']
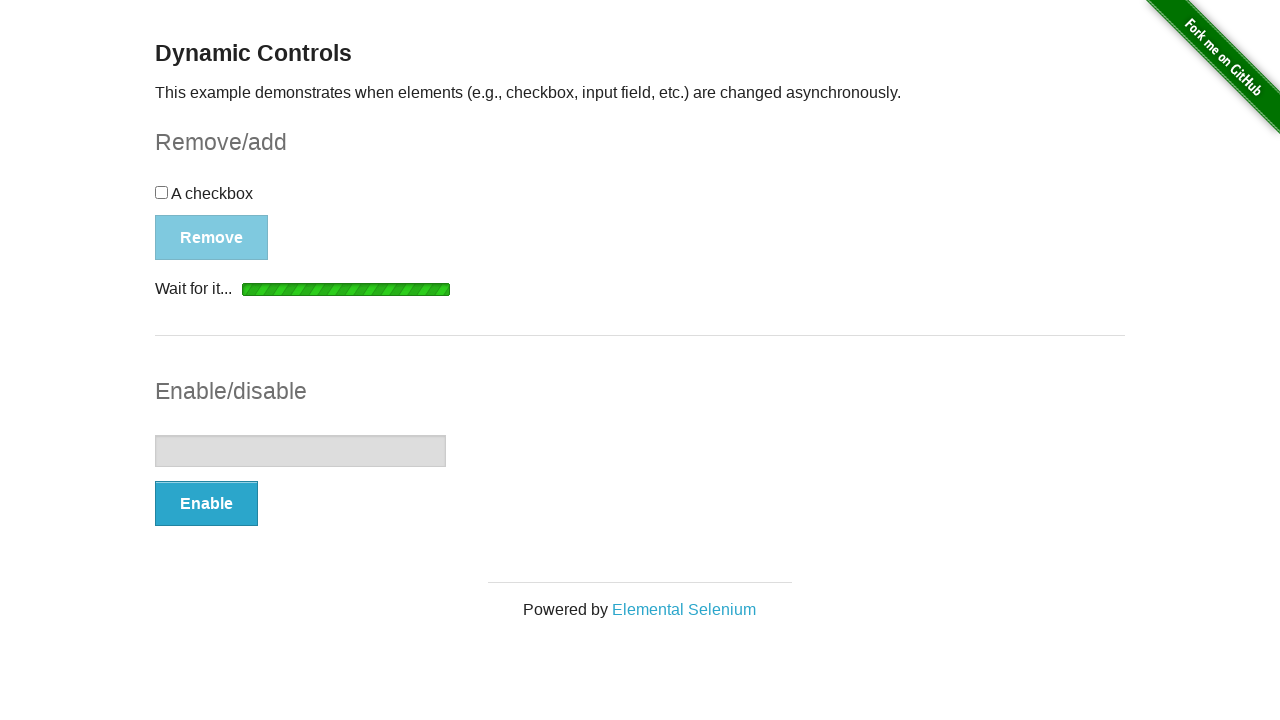

Waited for 'It's gone!' message to appear
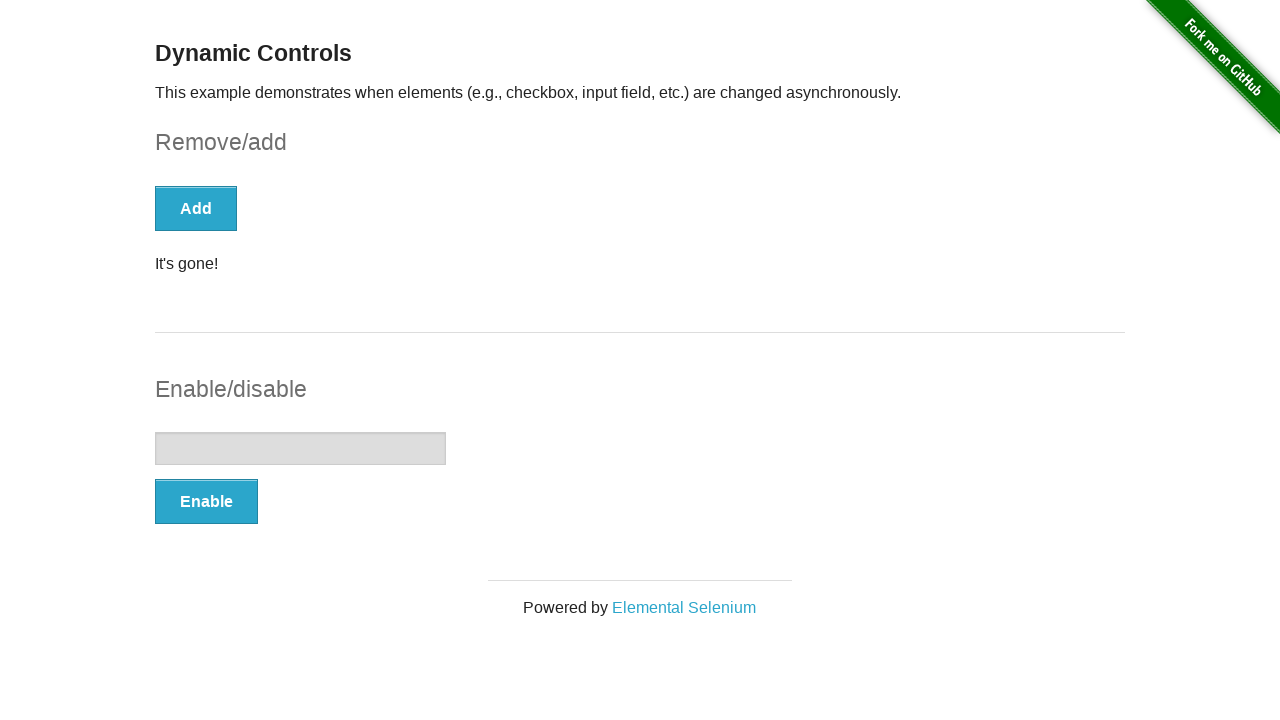

Located the 'It's gone!' message element
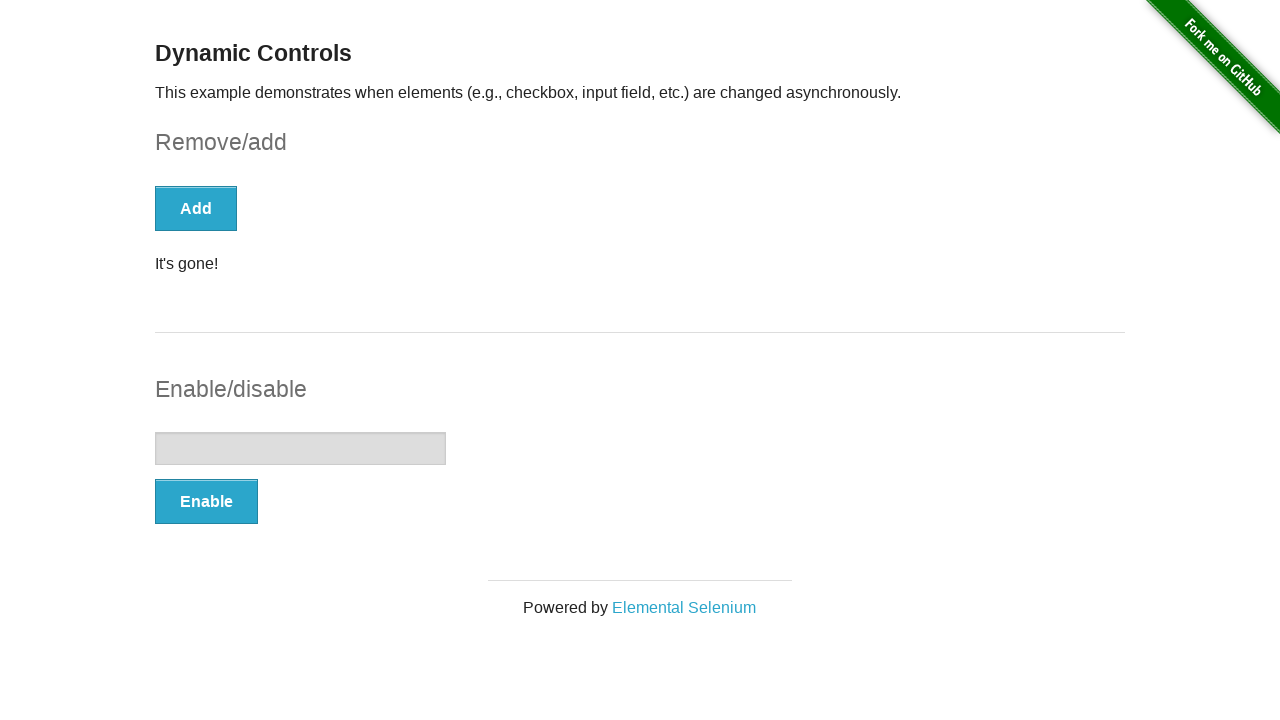

Verified that 'It's gone!' message is visible
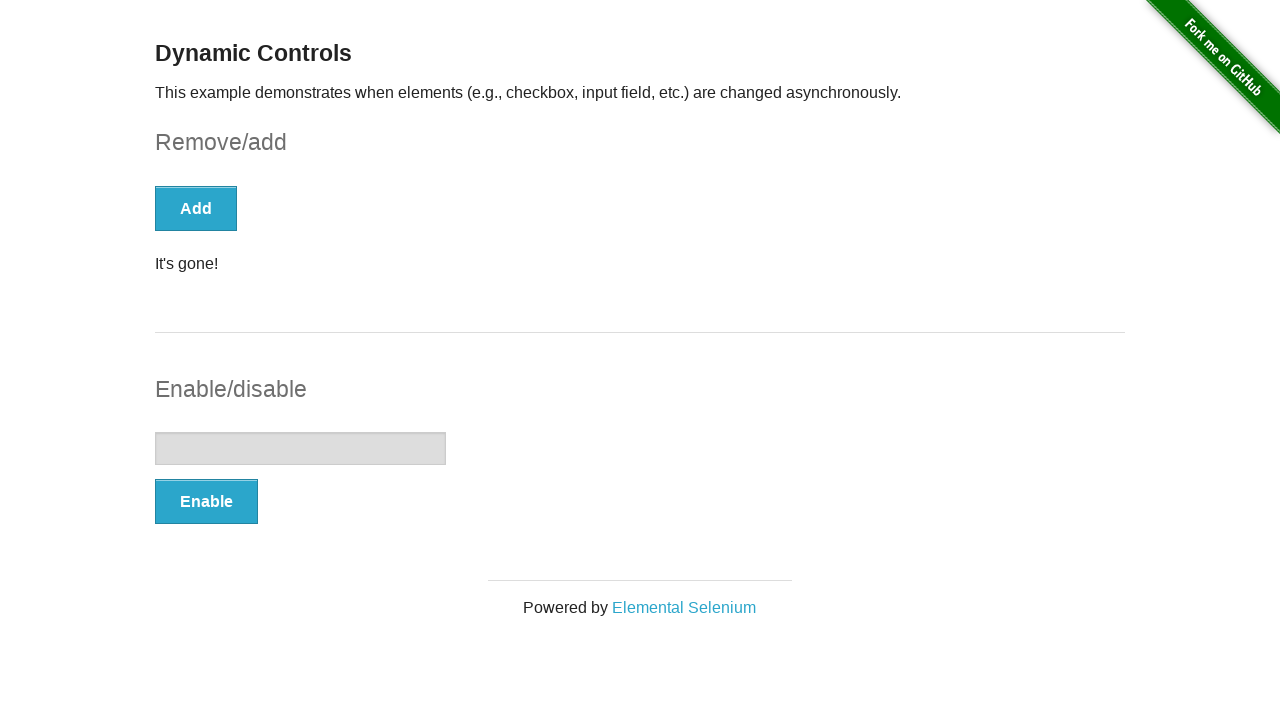

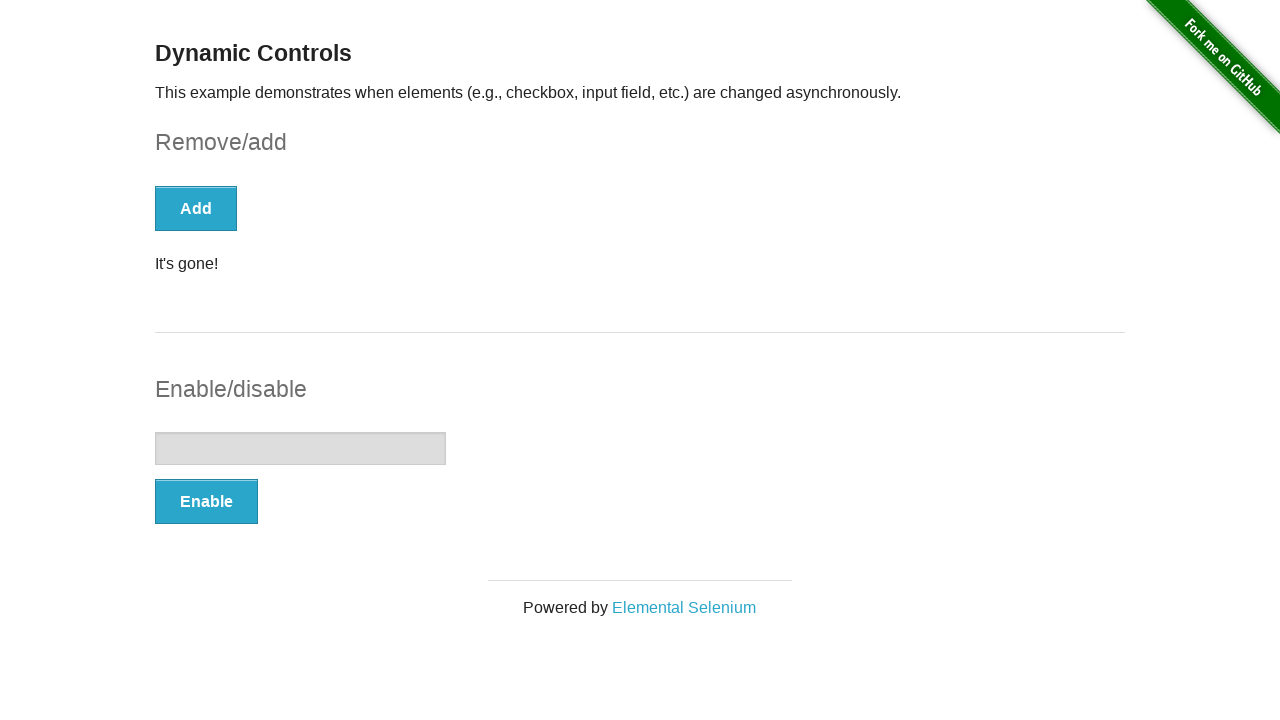